Tests hover functionality by hovering over an avatar image and verifying that the caption/additional information becomes visible

Starting URL: http://the-internet.herokuapp.com/hovers

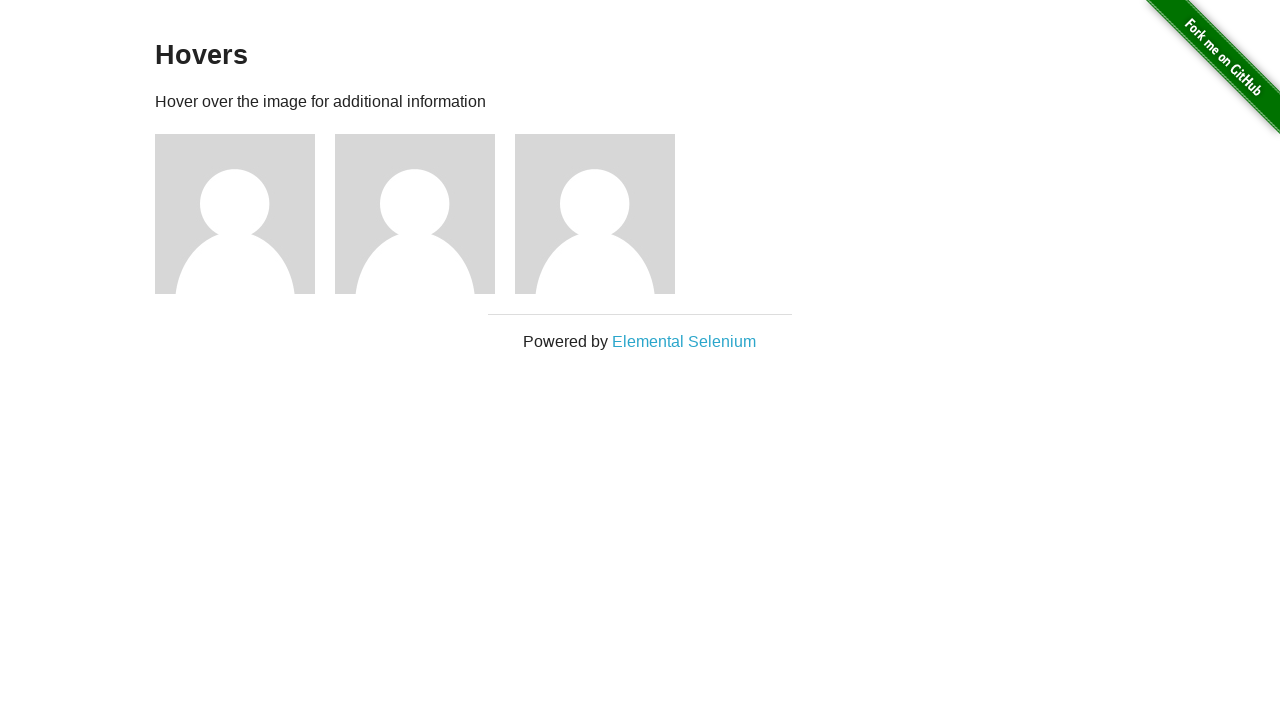

Located first avatar figure element
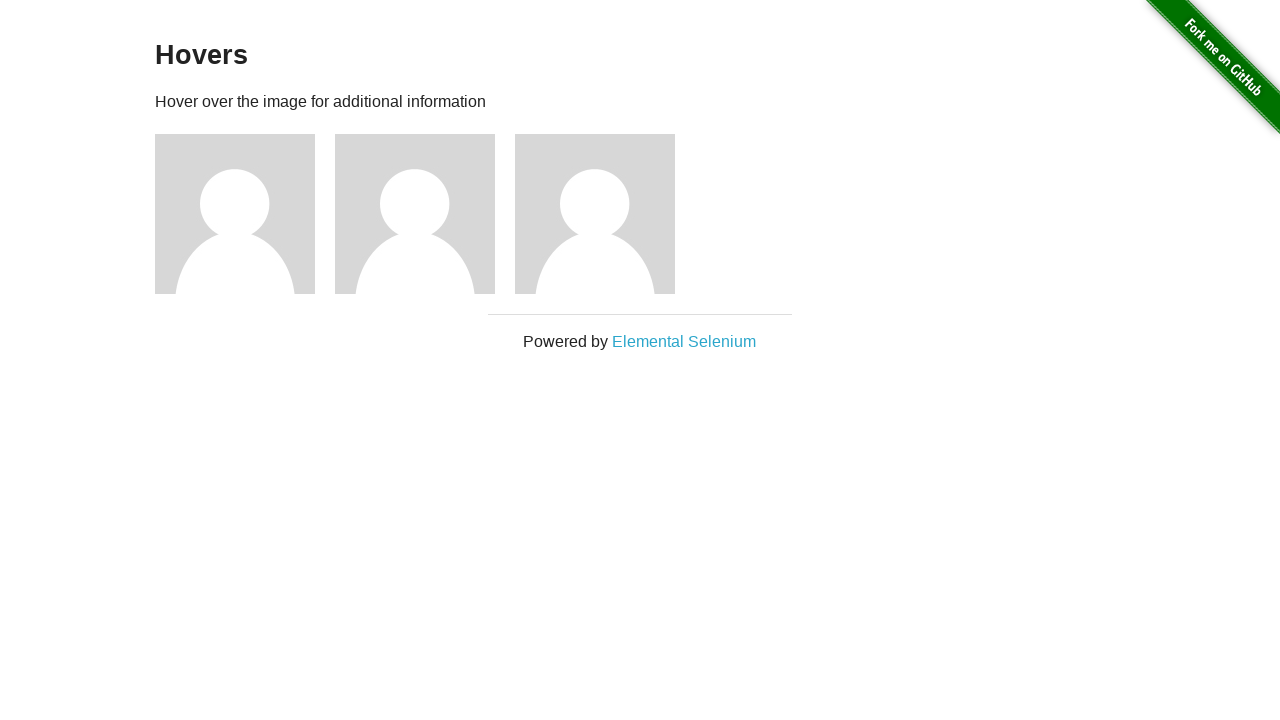

Hovered over avatar image at (245, 214) on .figure >> nth=0
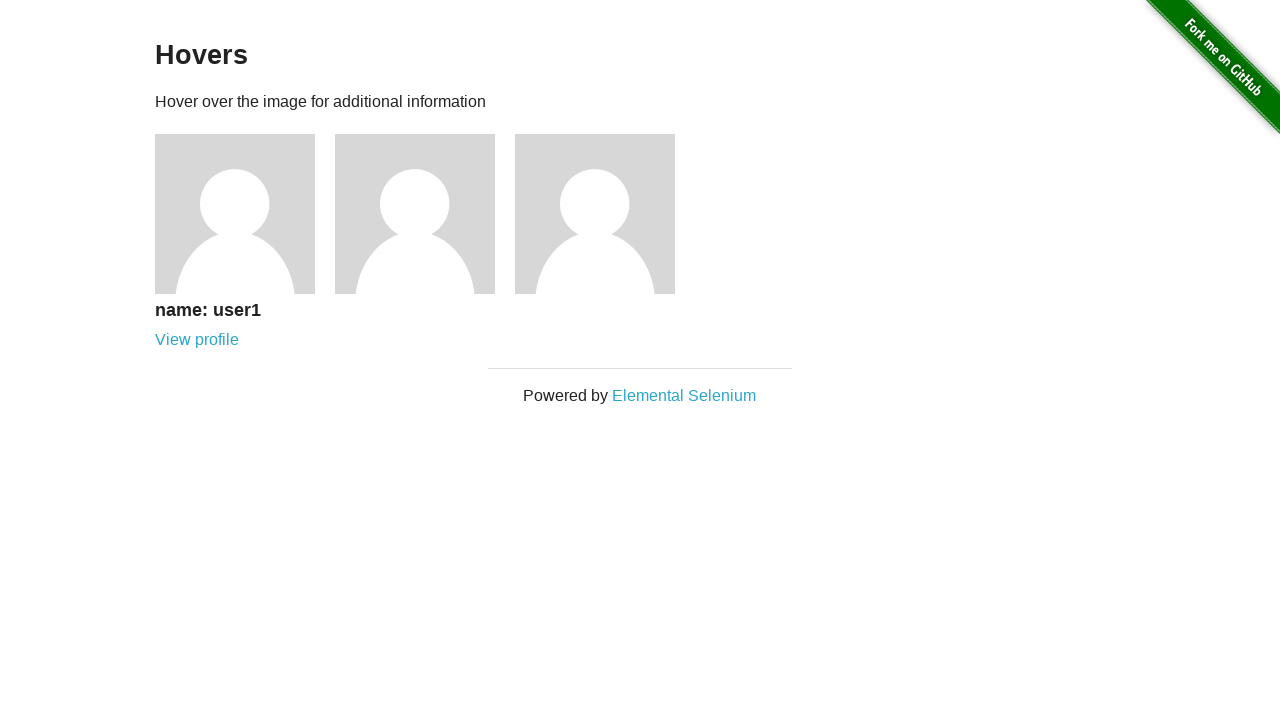

Avatar caption became visible after hover
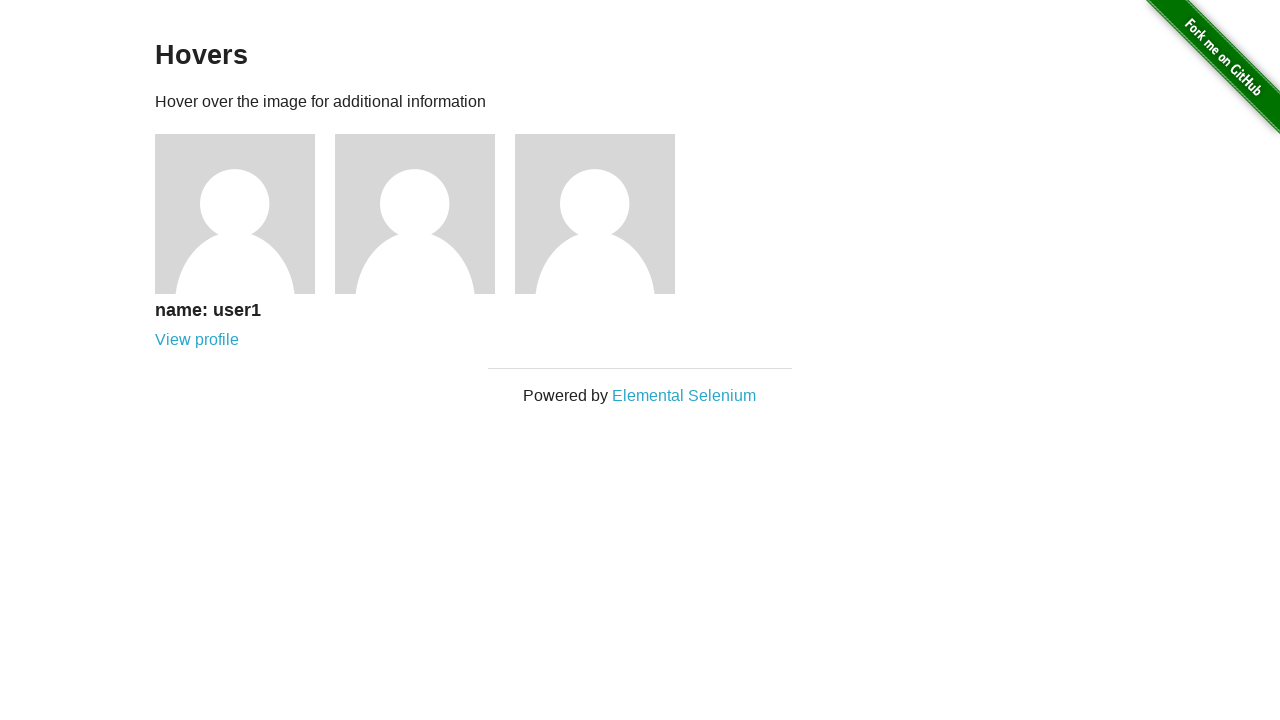

Verified avatar caption is visible
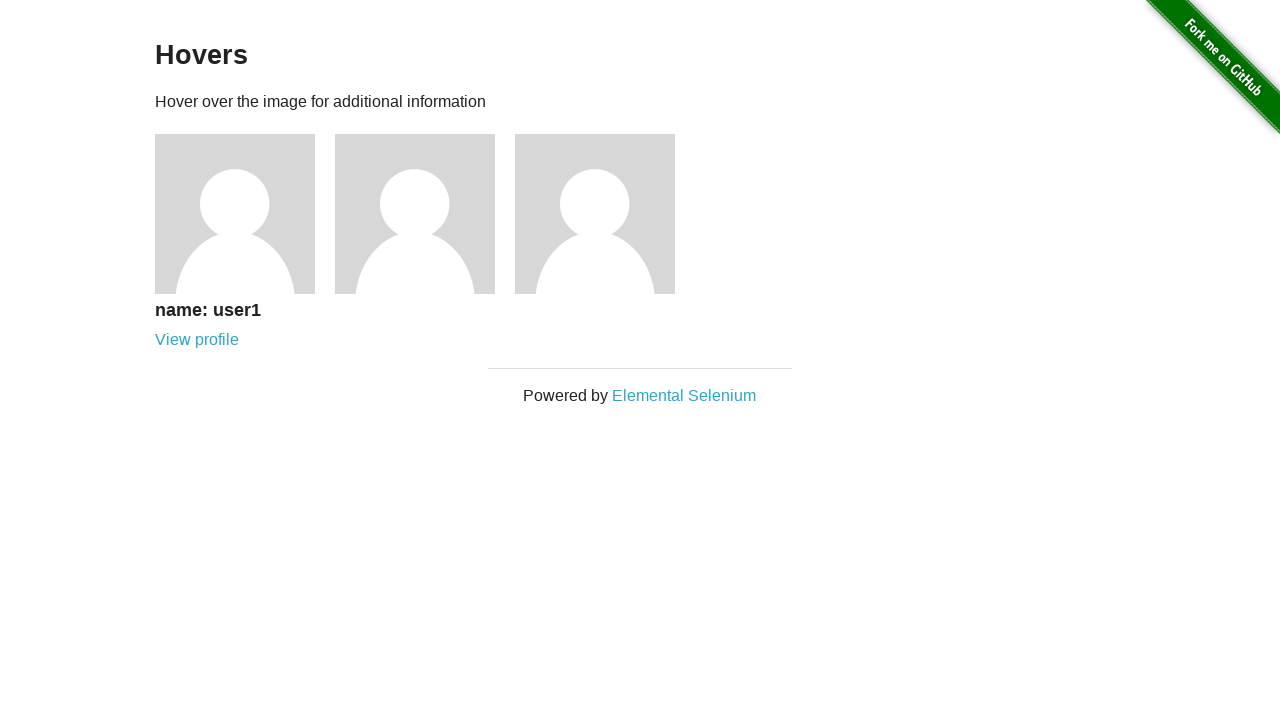

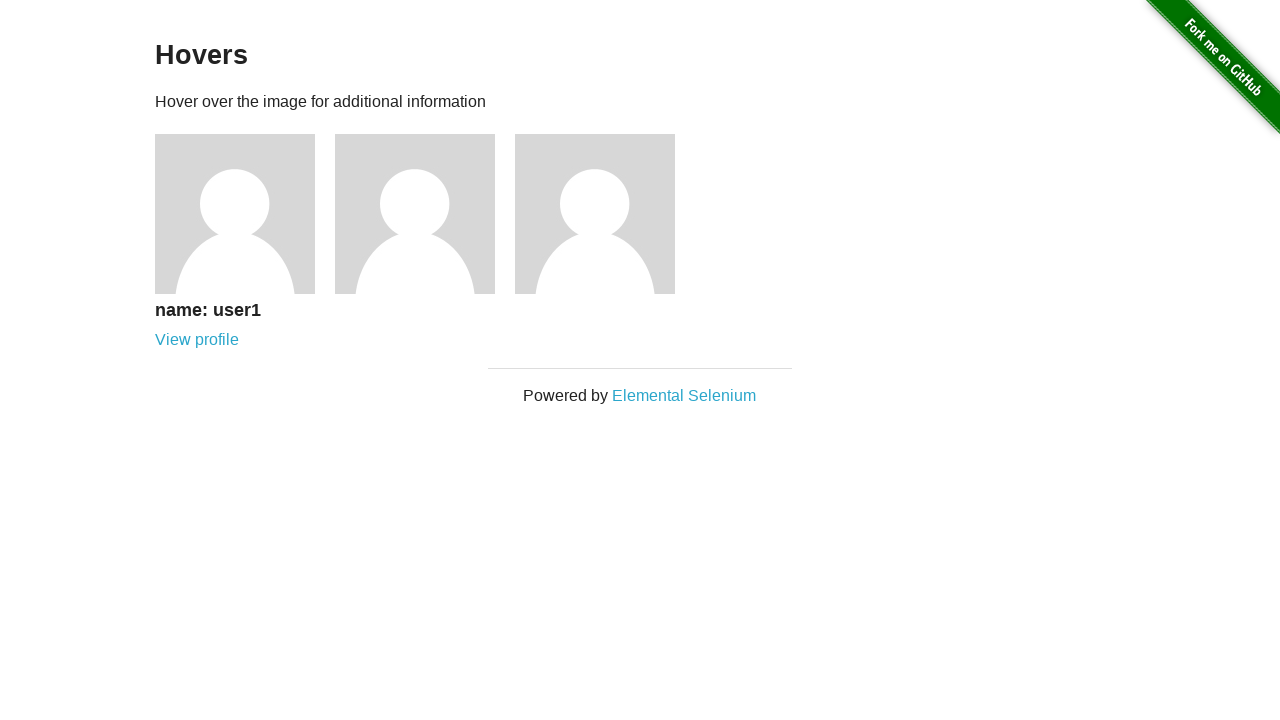